Tests dynamic content loading by clicking a start button, waiting for a loading indicator to disappear, and verifying that the hidden text "Hello World!" becomes visible.

Starting URL: https://the-internet.herokuapp.com/dynamic_loading/1

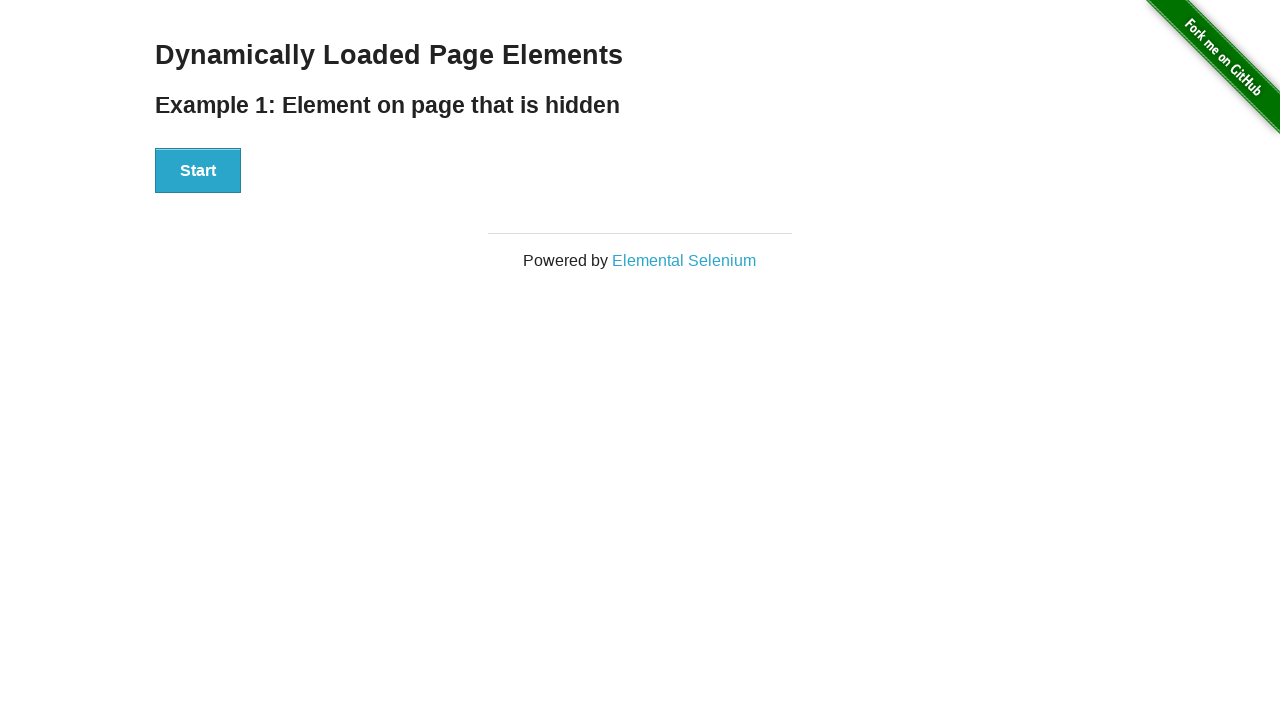

Clicked the Start button to trigger dynamic loading at (198, 171) on #start button
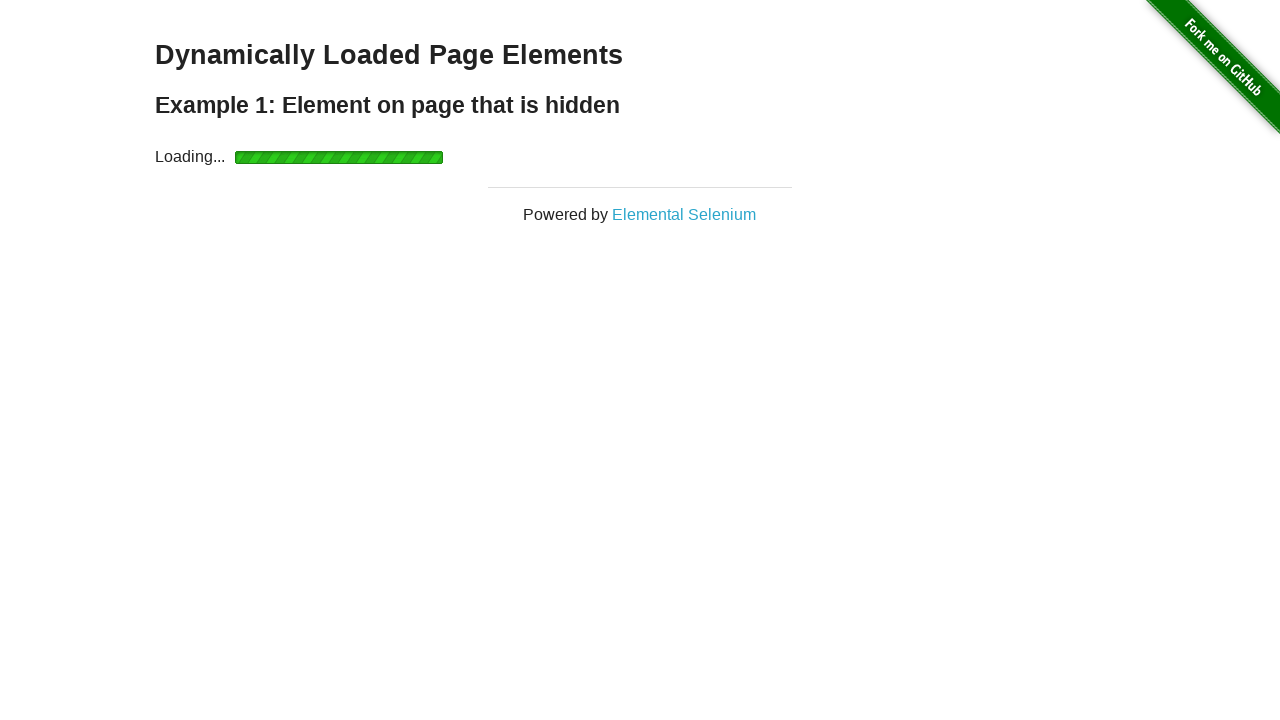

Loading indicator disappeared
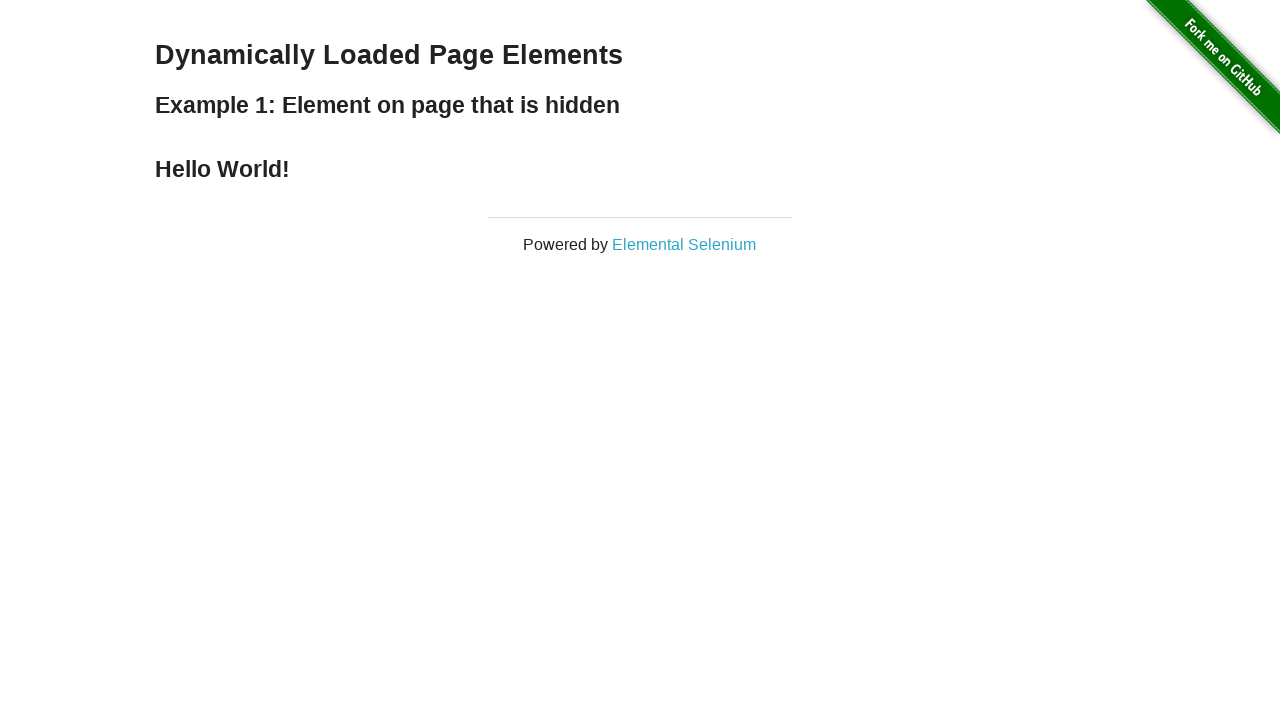

Finish text element loaded
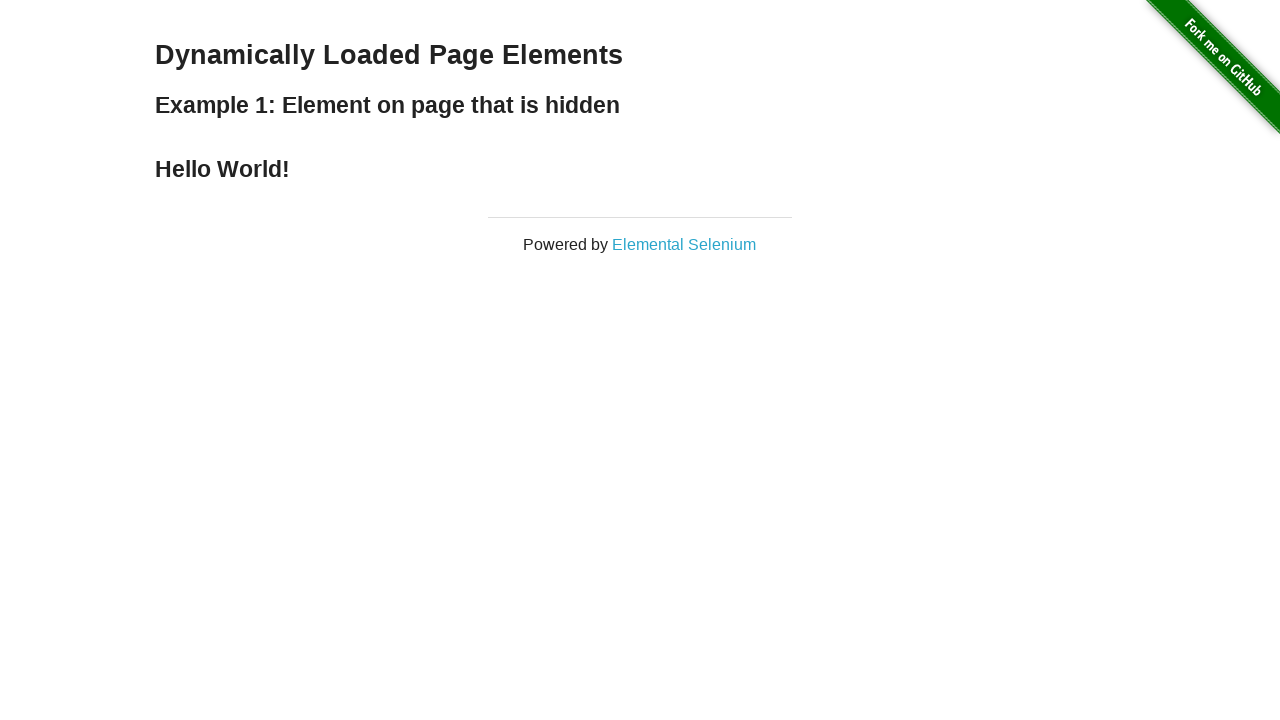

Verified 'Hello World!' text is now visible
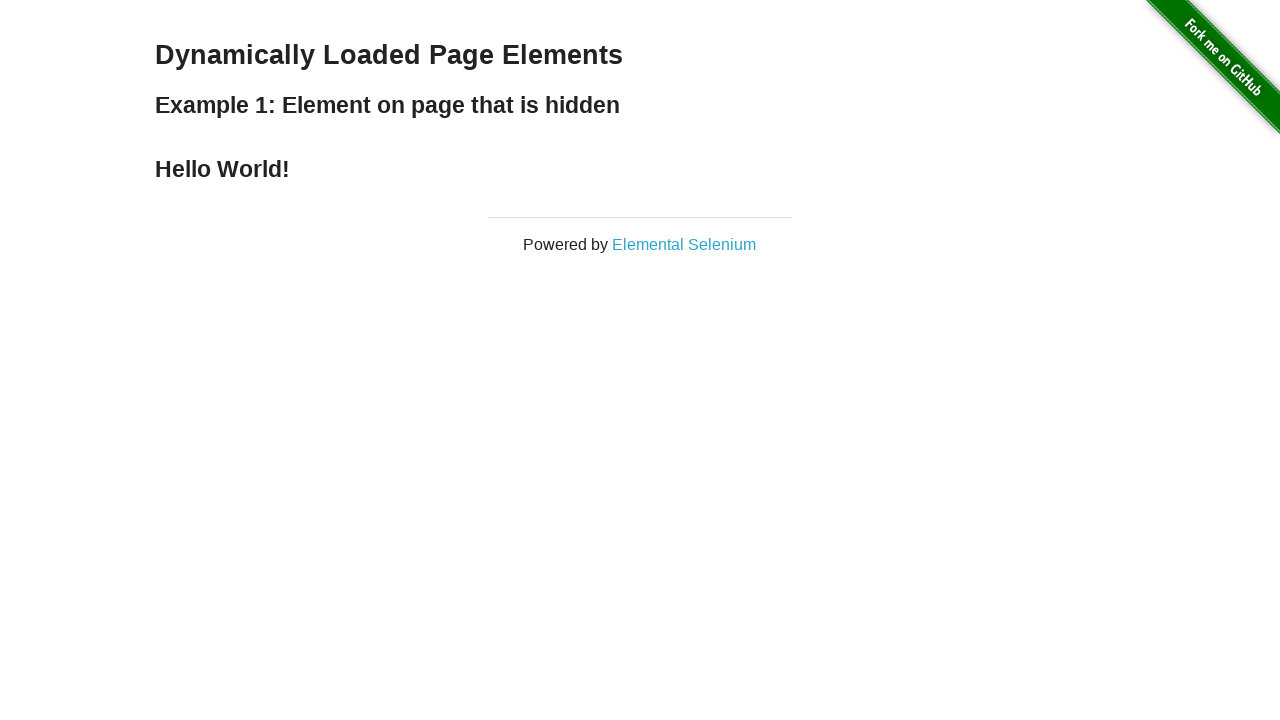

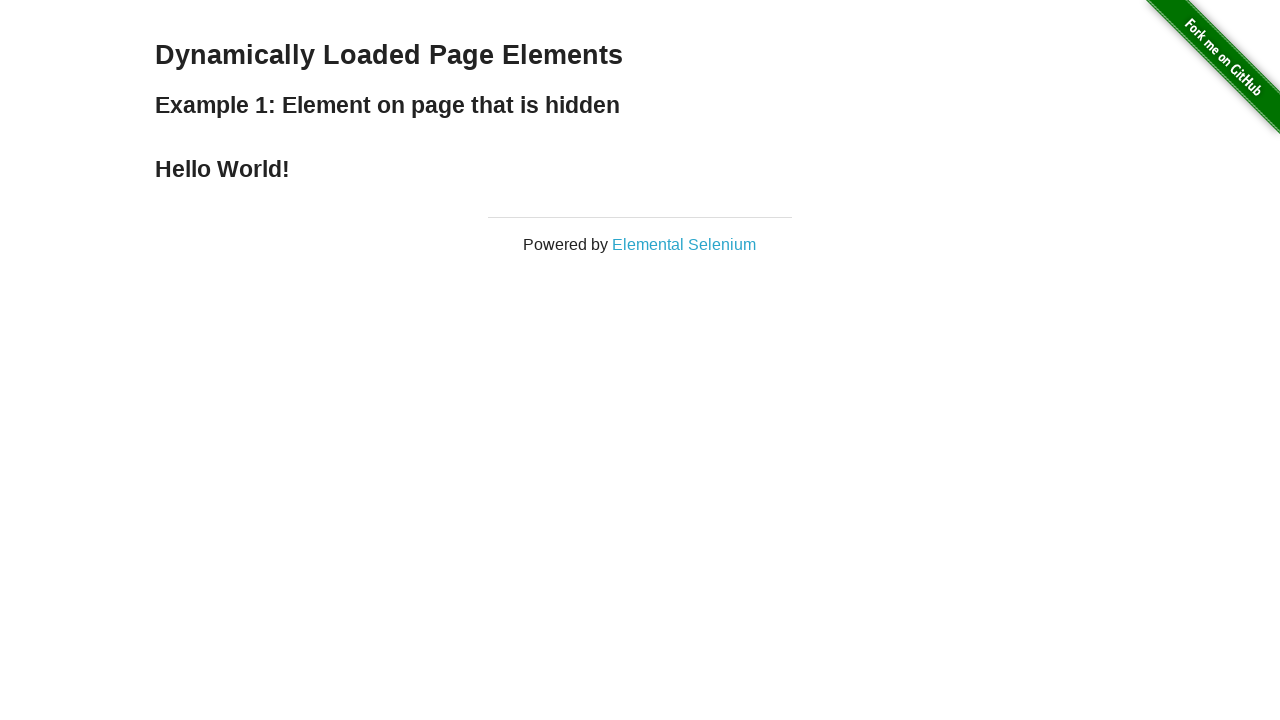